Tests checkbox functionality by navigating to a checkboxes page and verifying the state of checkboxes using different approaches (getAttribute and isSelected)

Starting URL: http://the-internet.herokuapp.com/checkboxes

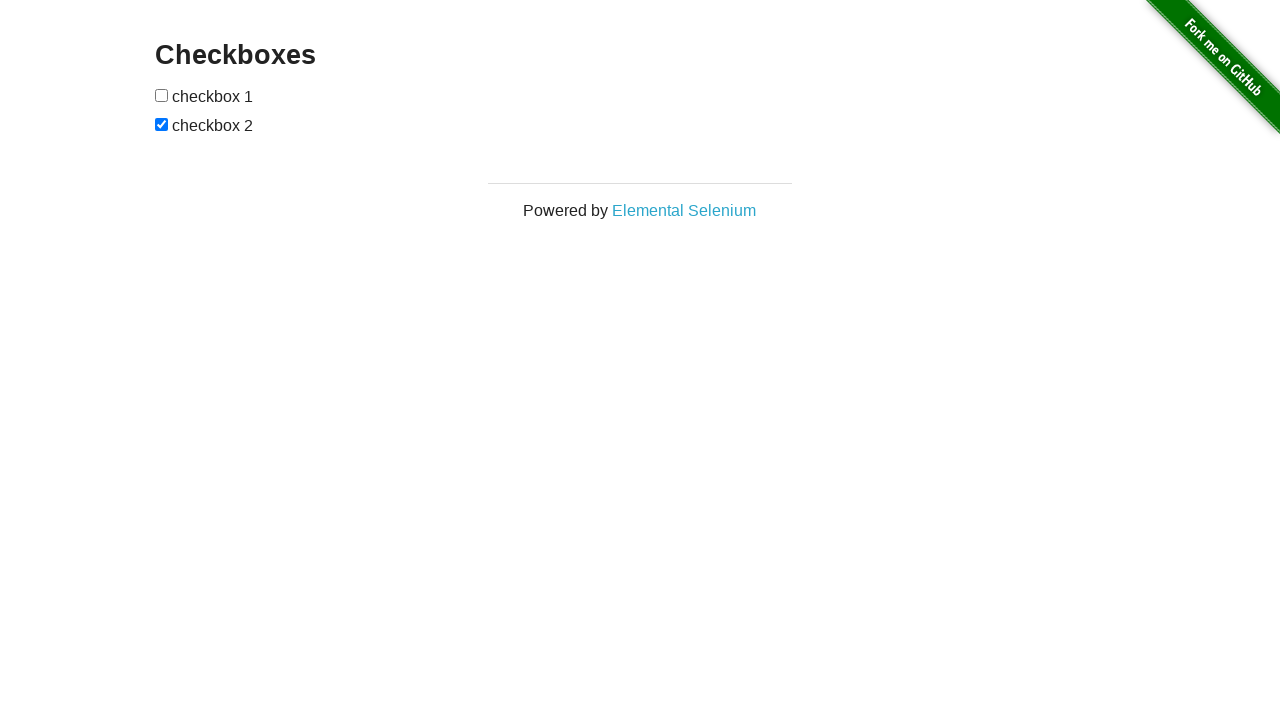

Waited for checkboxes to load on the page
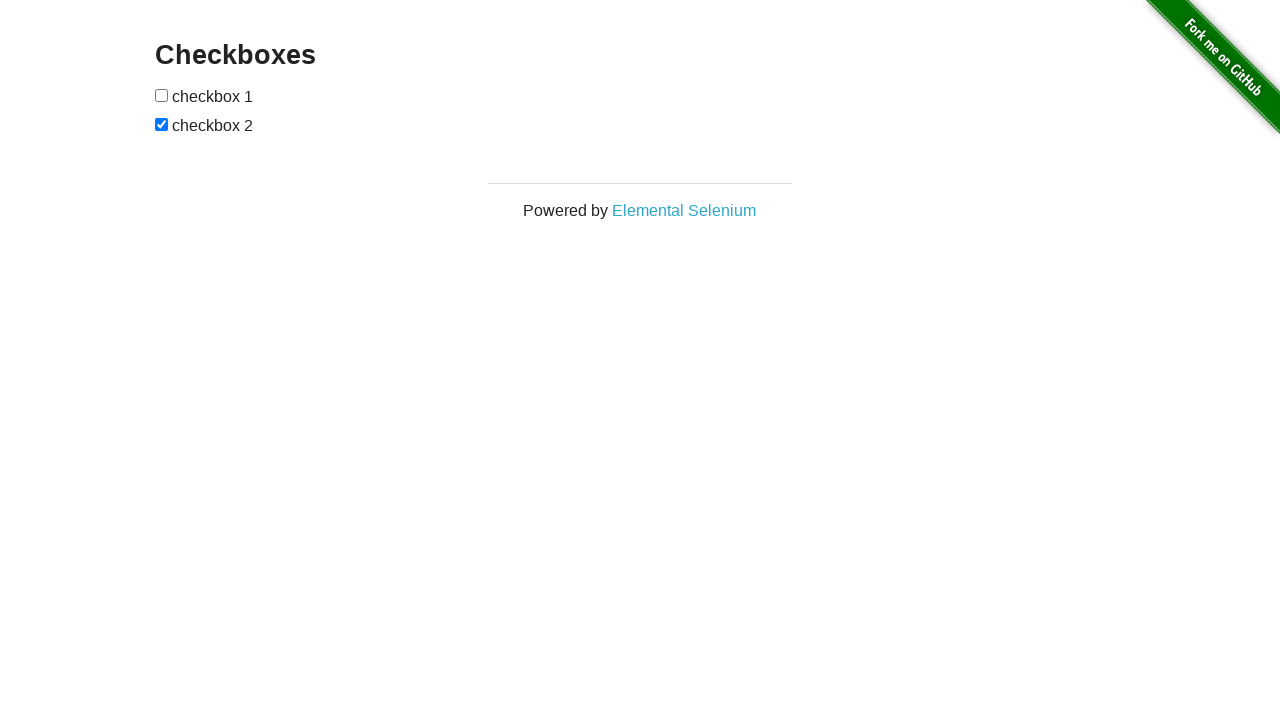

Located all checkbox elements on the page
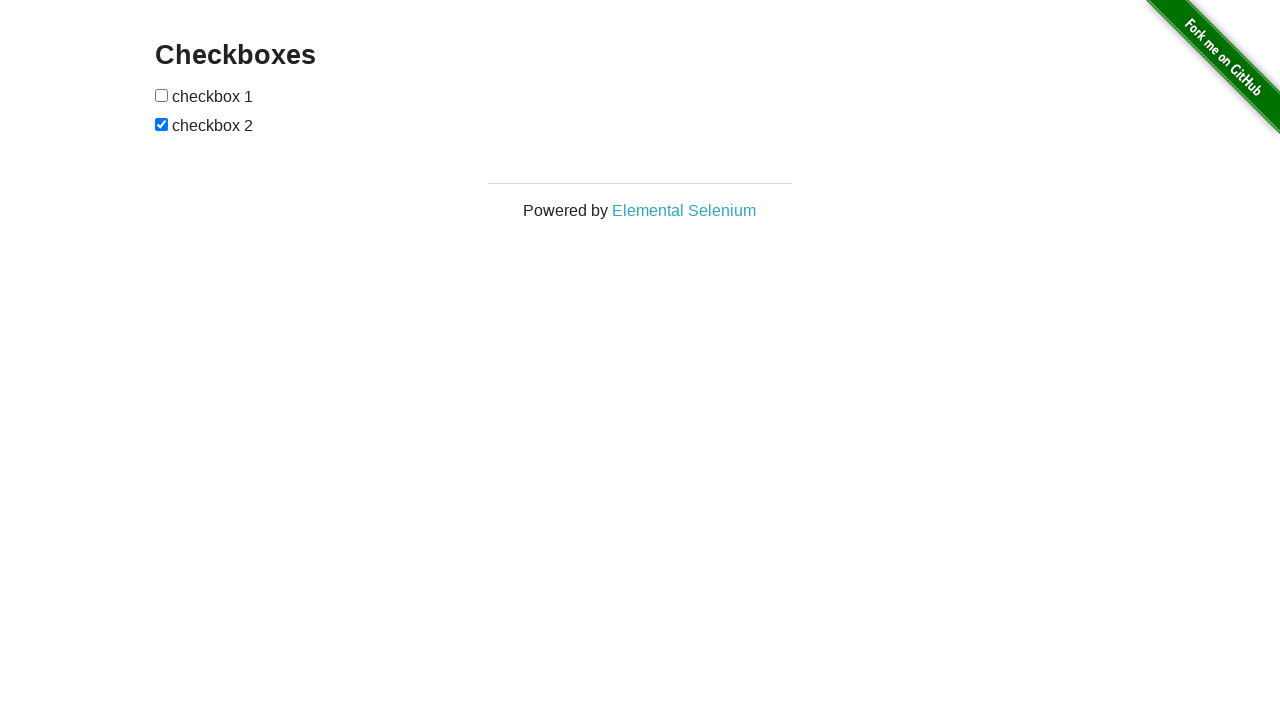

Selected the last checkbox element
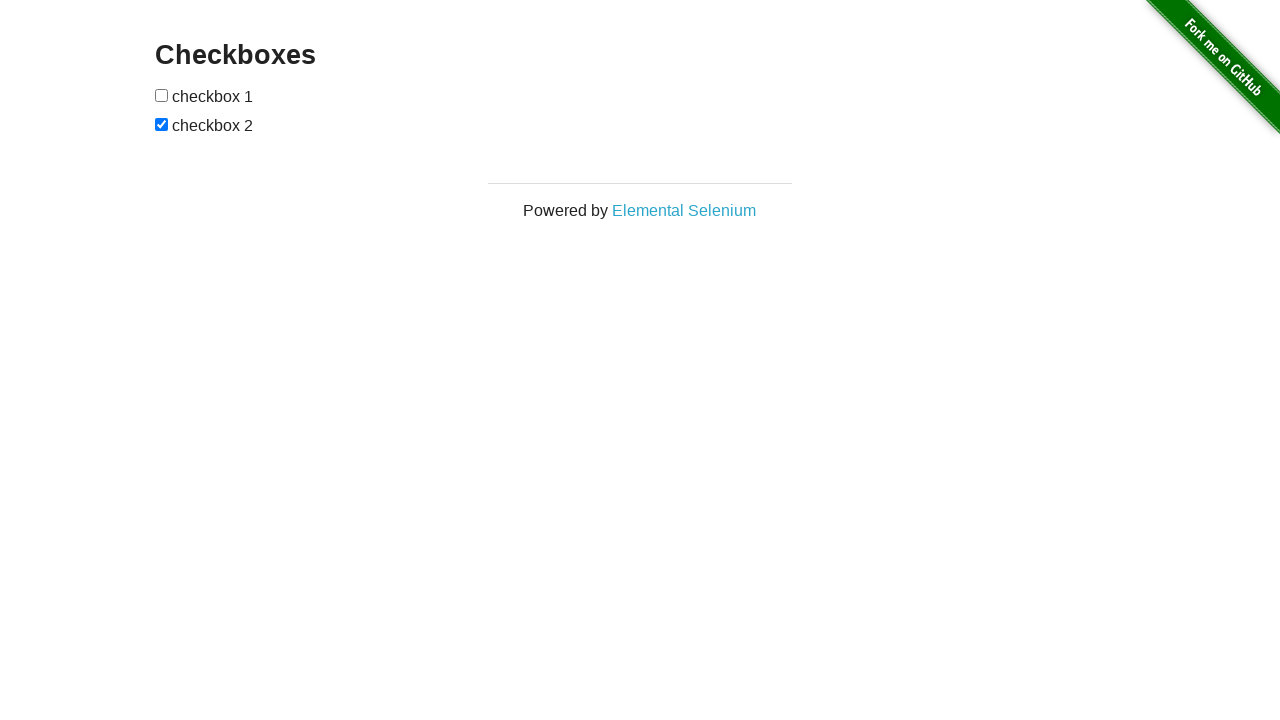

Verified that the last checkbox is checked
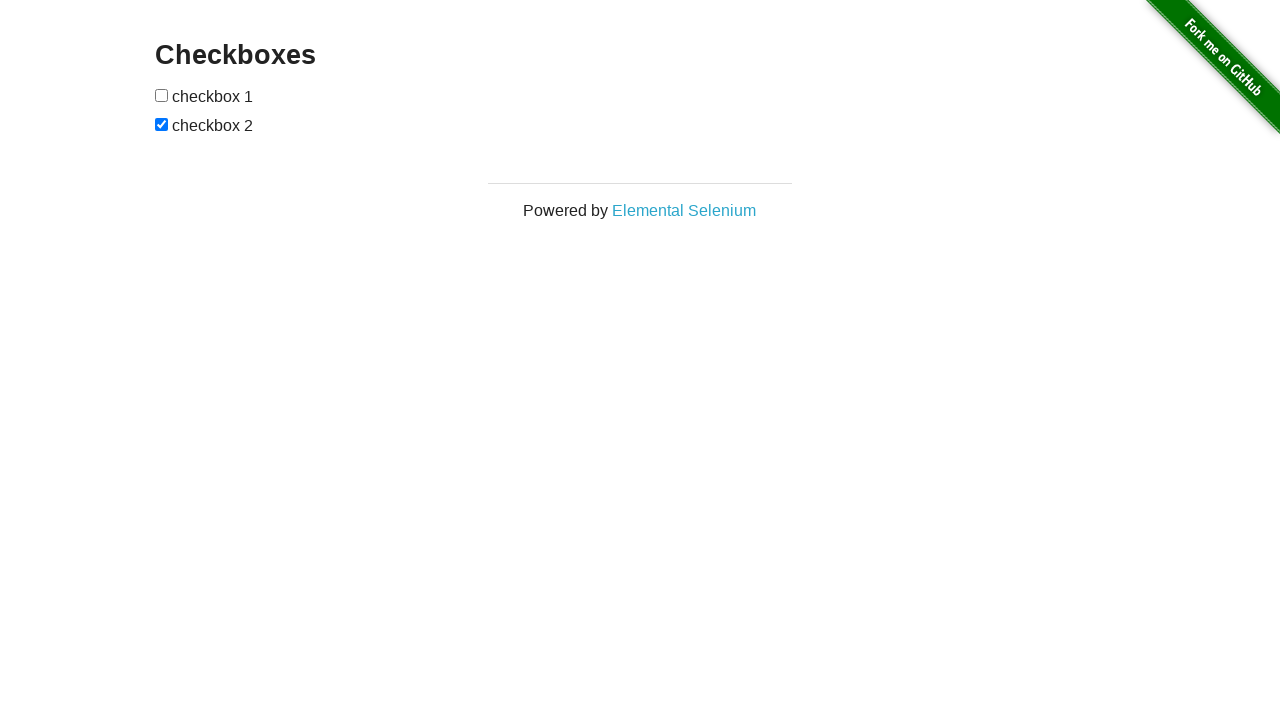

Selected the first checkbox element
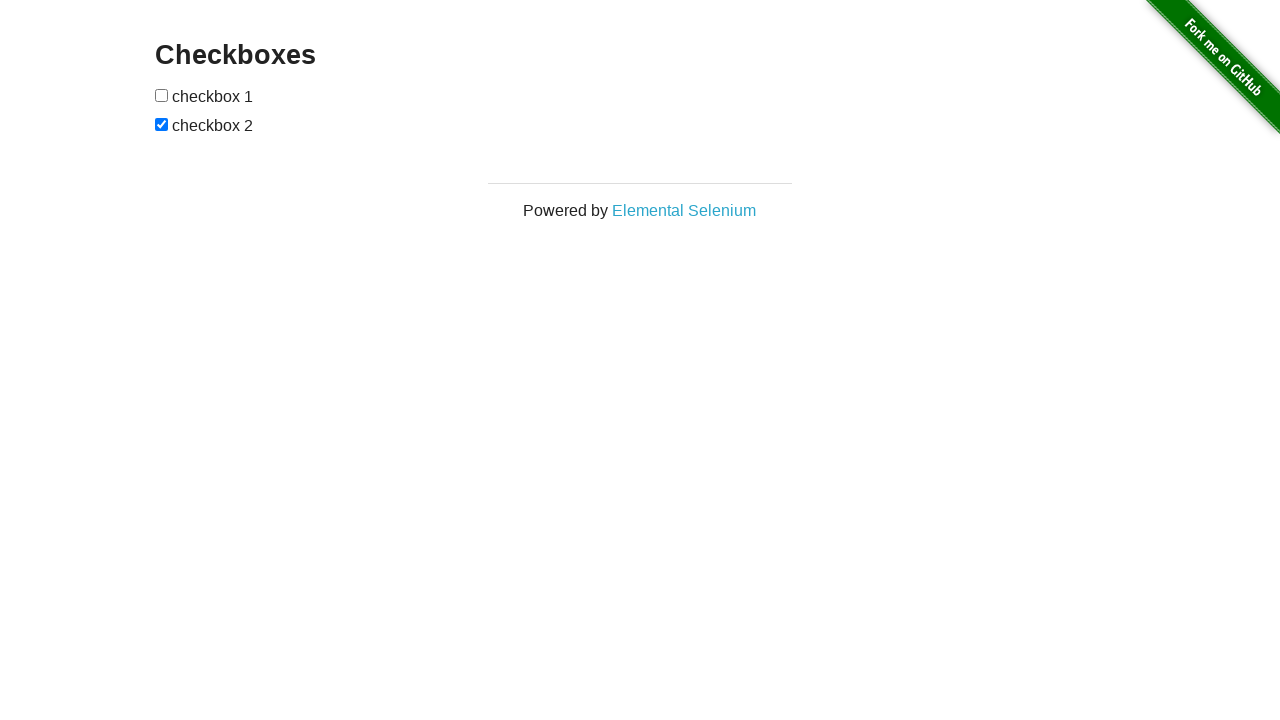

Verified that the first checkbox is unchecked
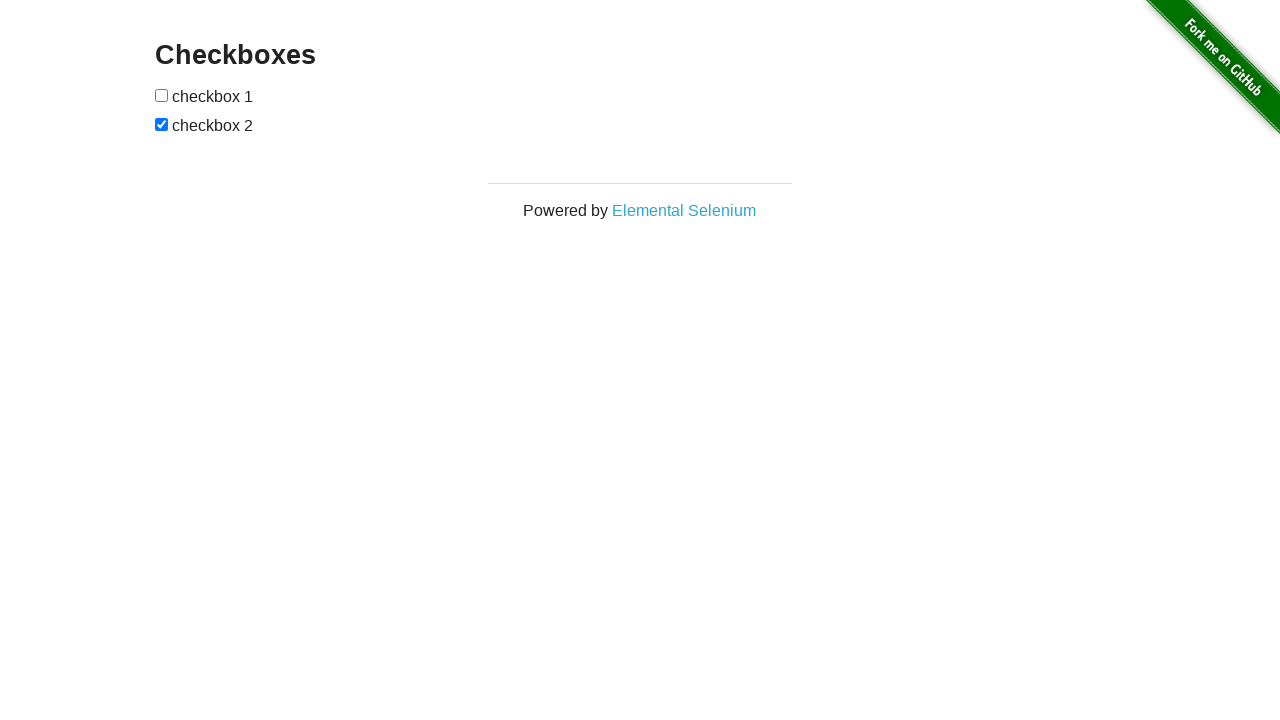

Clicked the first checkbox to check it at (162, 95) on input[type="checkbox"] >> nth=0
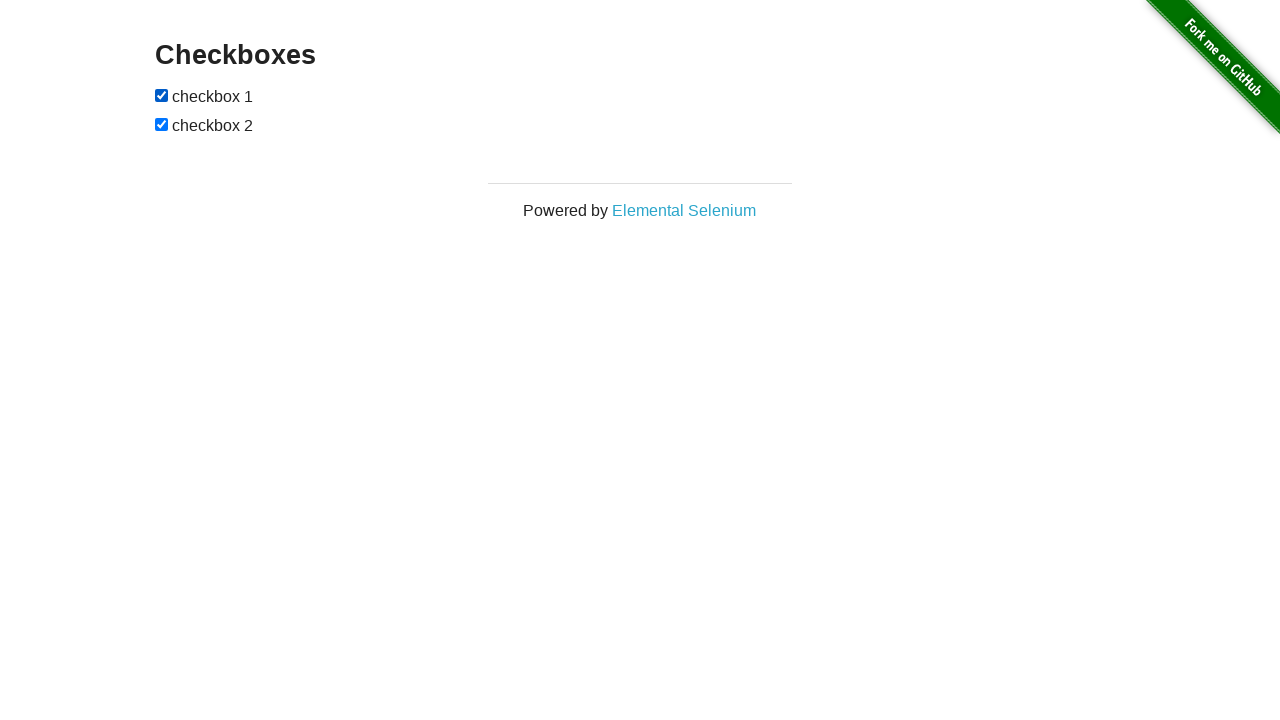

Verified that the first checkbox is now checked after clicking
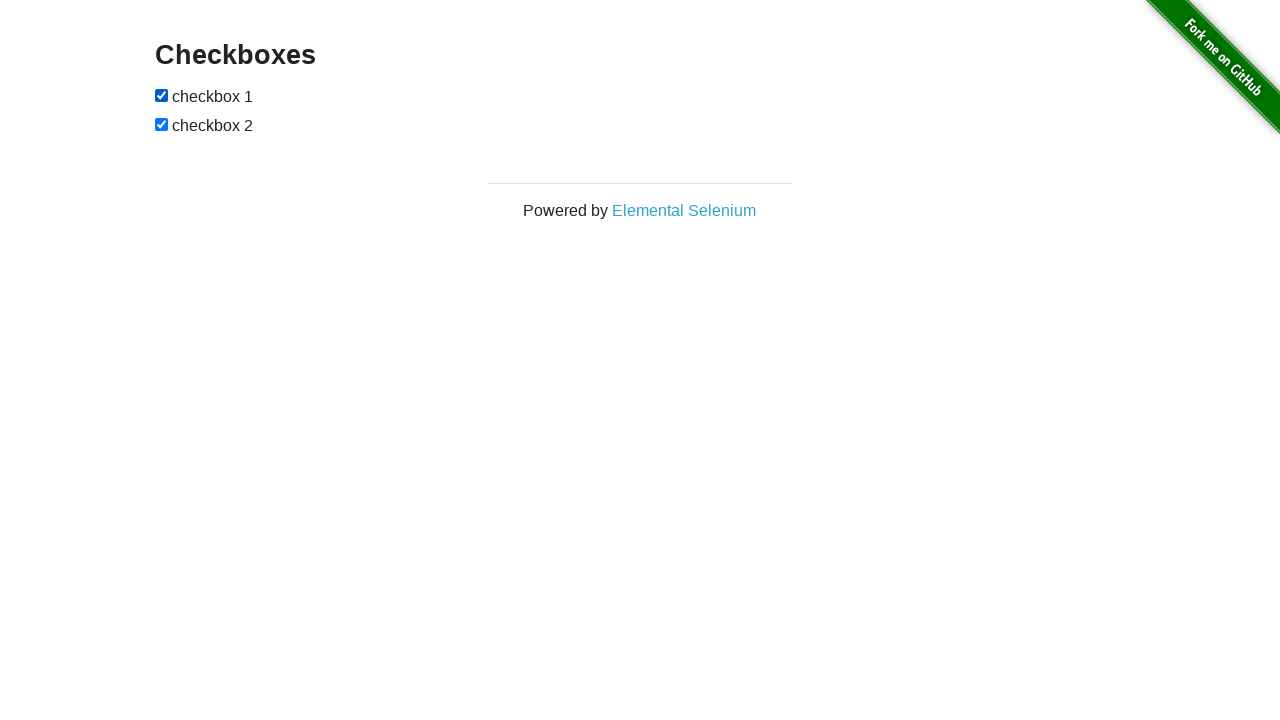

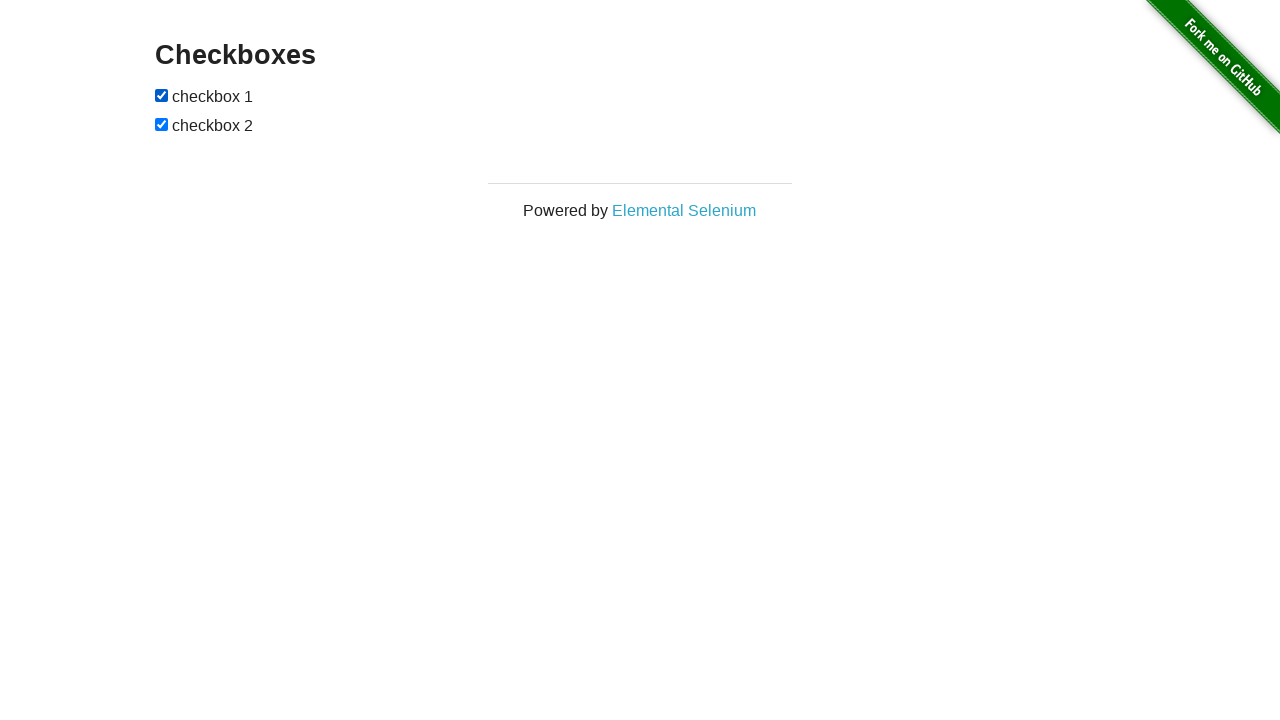